Tests the volunteer registration form by navigating to it through menu hover and filling out the form

Starting URL: https://www.aarohibloodbank.org/

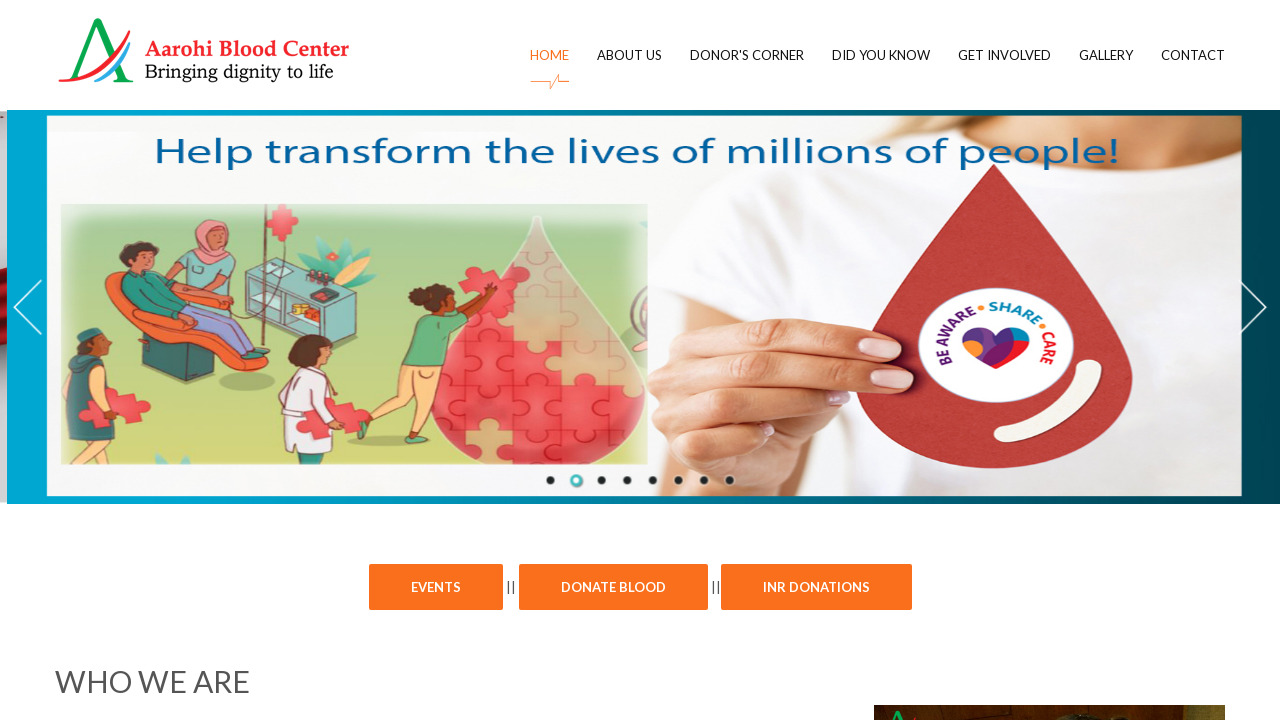

Hovered over menu item to reveal submenu at (747, 55) on xpath=/html/body/div[1]/header/div/div/div/div[2]/nav/div[2]/ul/li[3]/a
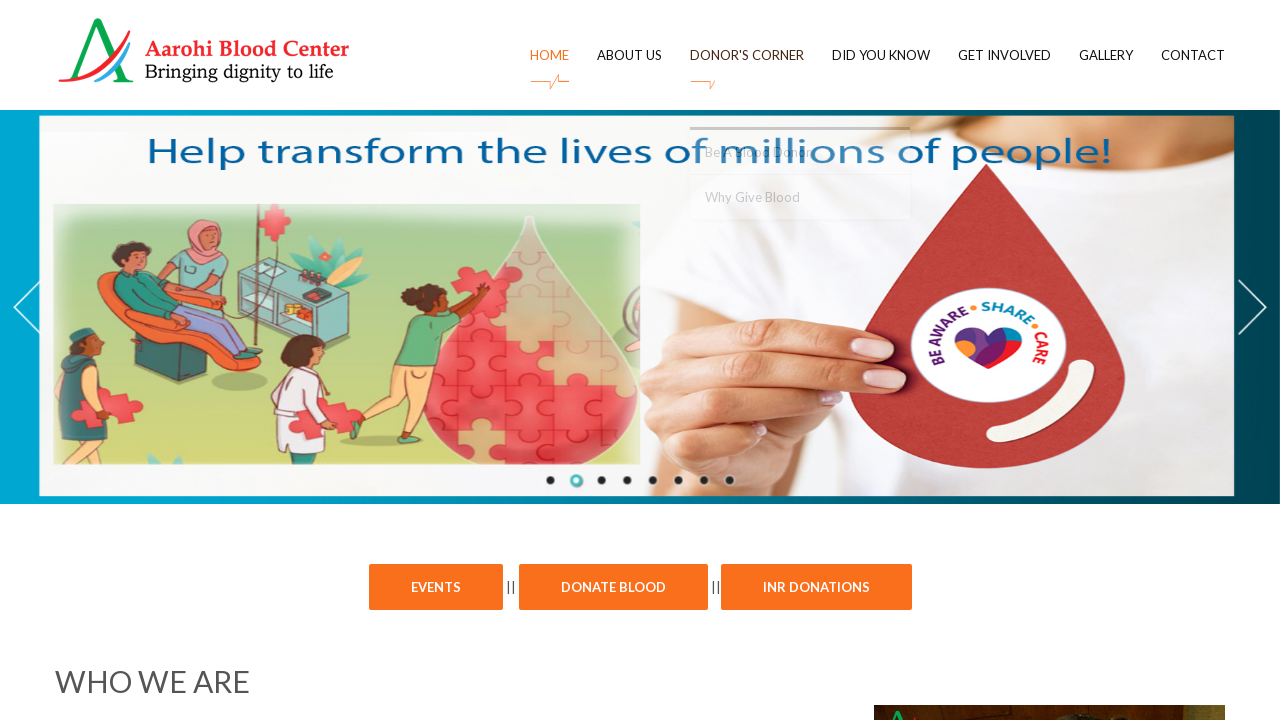

Waited for submenu to fully appear
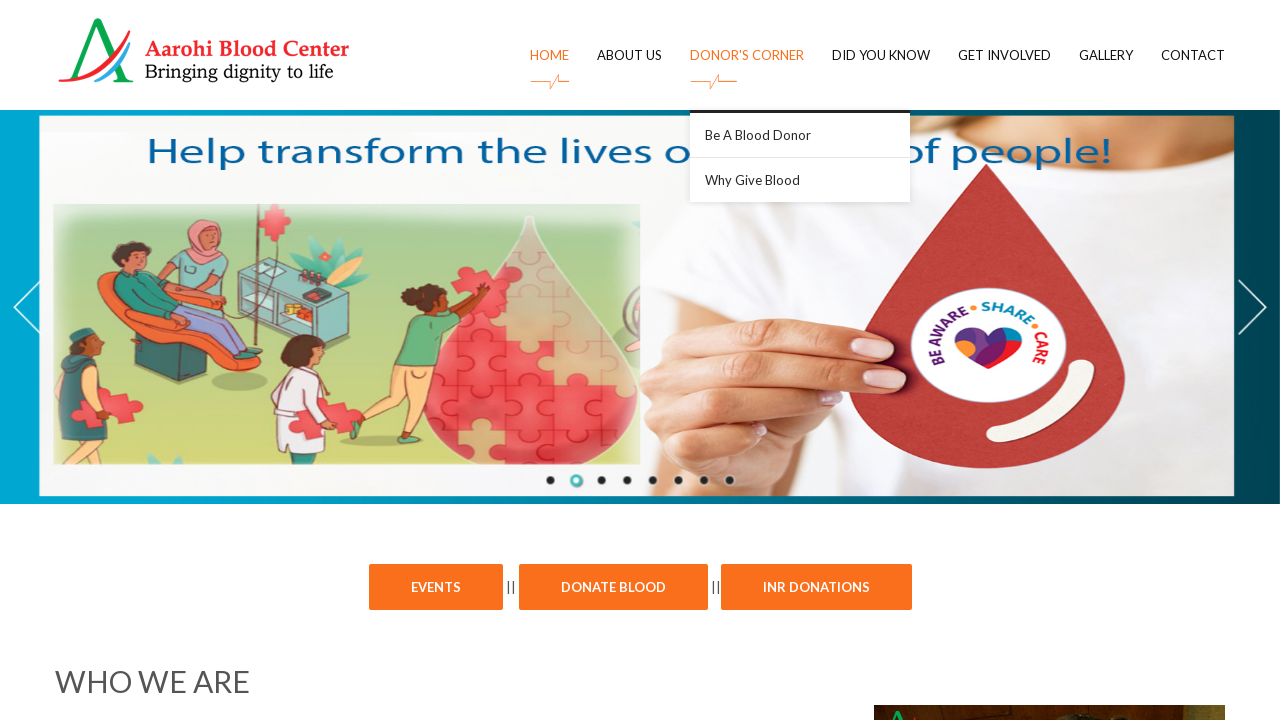

Clicked on 'Become Volunteer' link from submenu at (800, 135) on xpath=/html/body/div[1]/header/div/div/div/div[2]/nav/div[2]/ul/li[3]/ul/li[1]/a
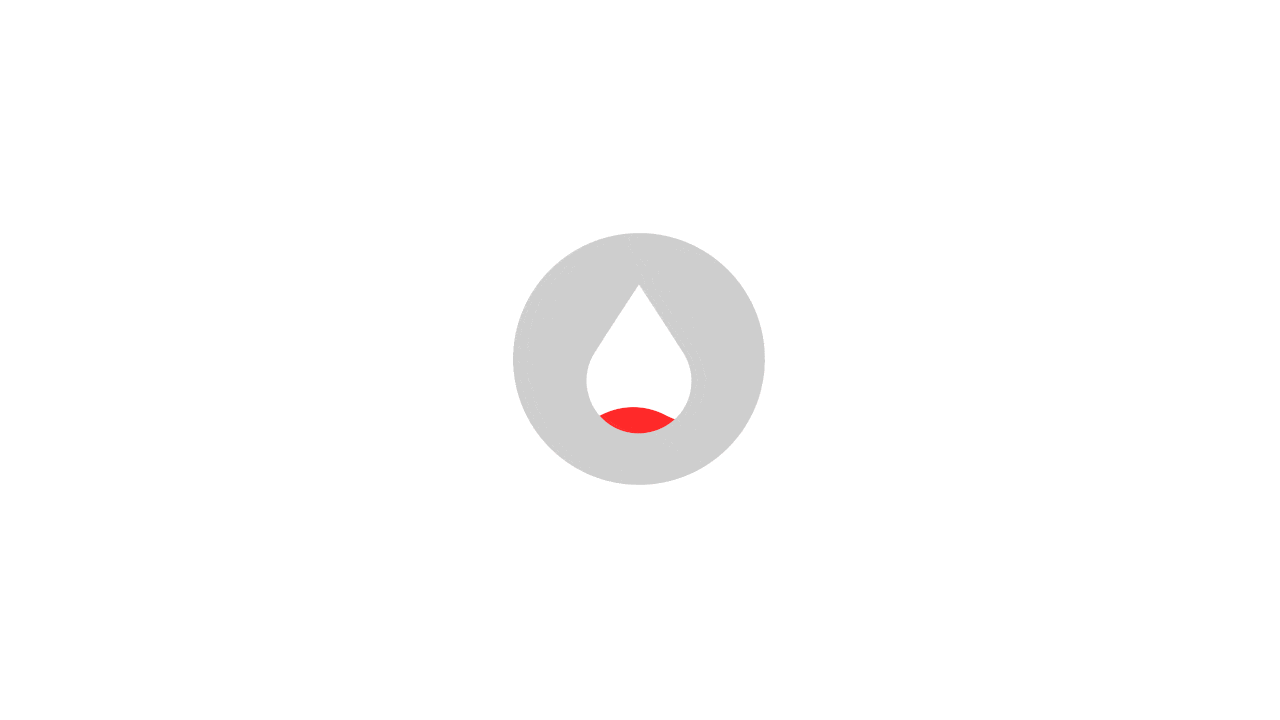

Waited for volunteer registration form page to load
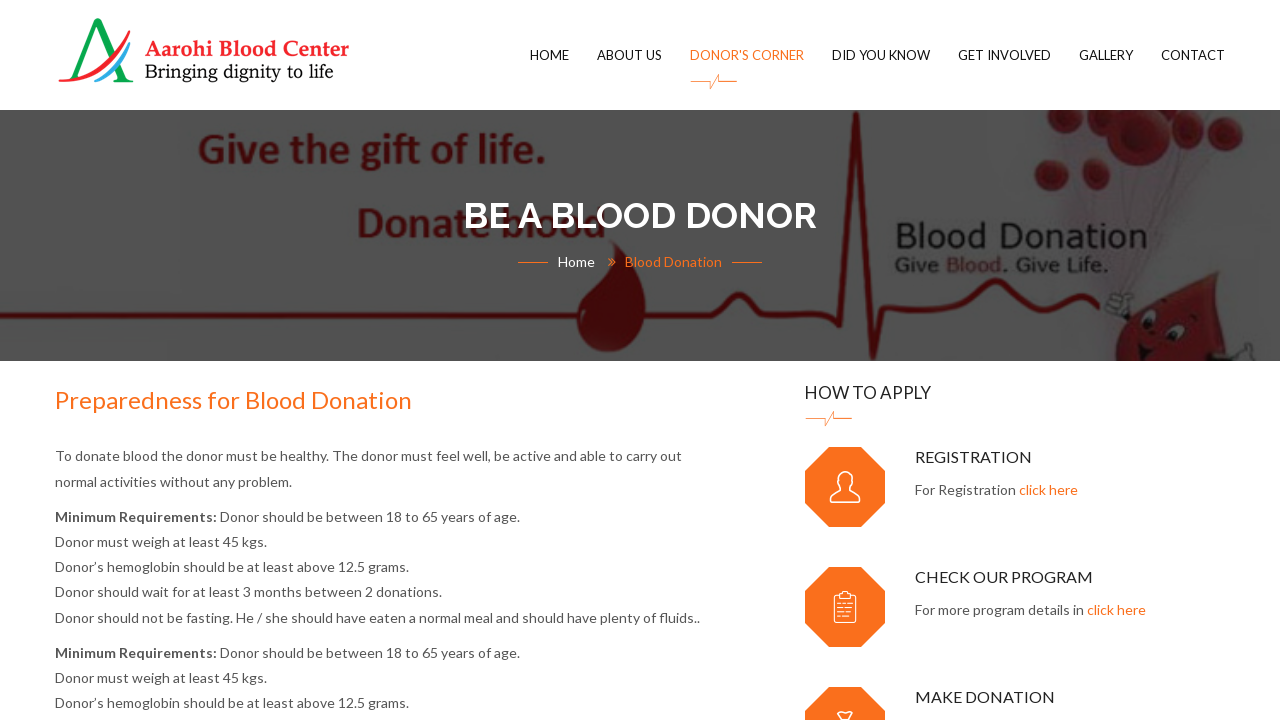

Filled volunteer name field with 'Renu' on //*[@id="volunteer-form"]/div/div[1]/input
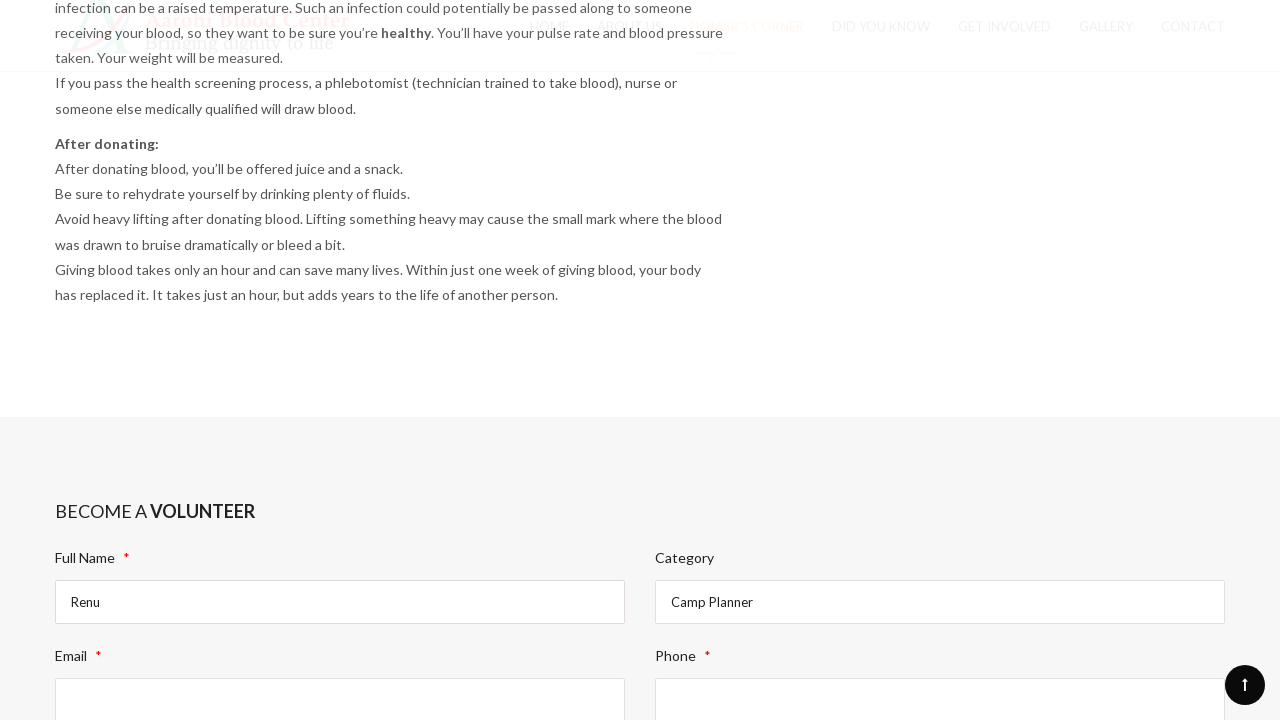

Selected category option at index 2 on //*[@id="category"]
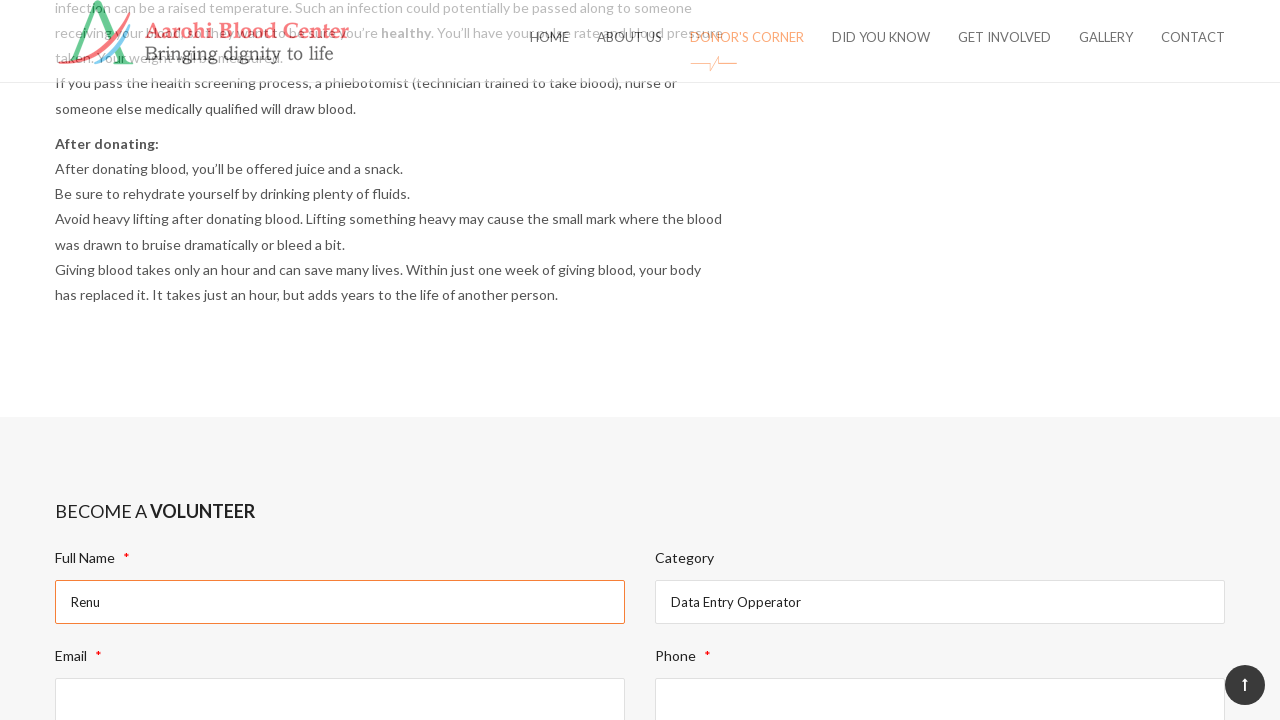

Filled email field with 'renuka9527mete@gmail.com' on //*[@id="volunteer-form"]/div/div[3]/input
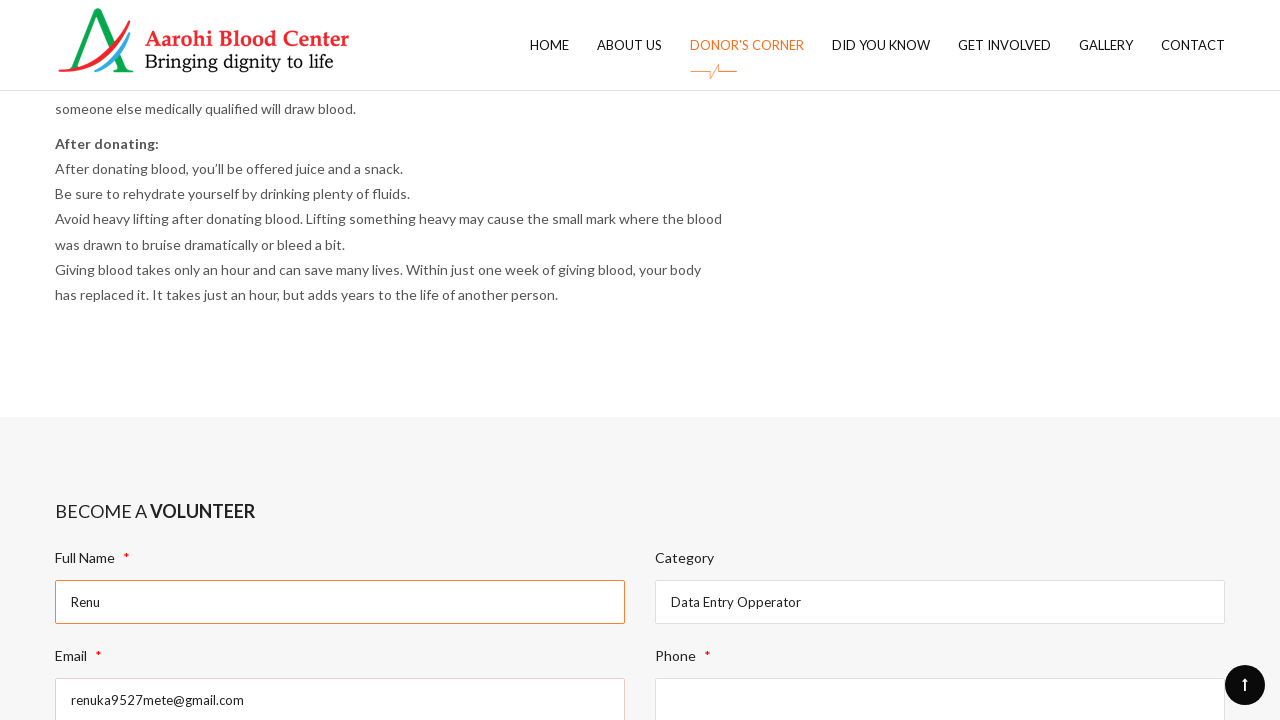

Filled phone number field with '9403989692' on //*[@id="volunteer-form"]/div/div[4]/input
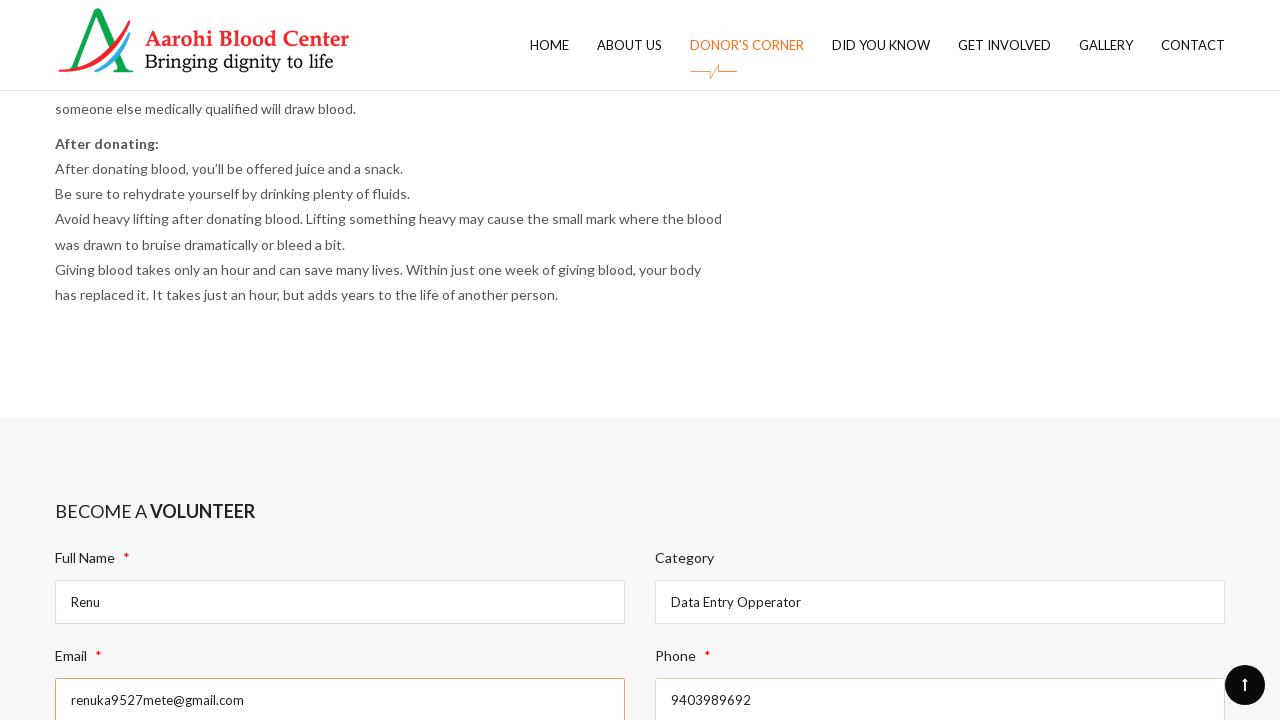

Filled motivation textarea with 'I want to become a volunteer' on //*[@id="volunteer-form"]/div/div[5]/textarea
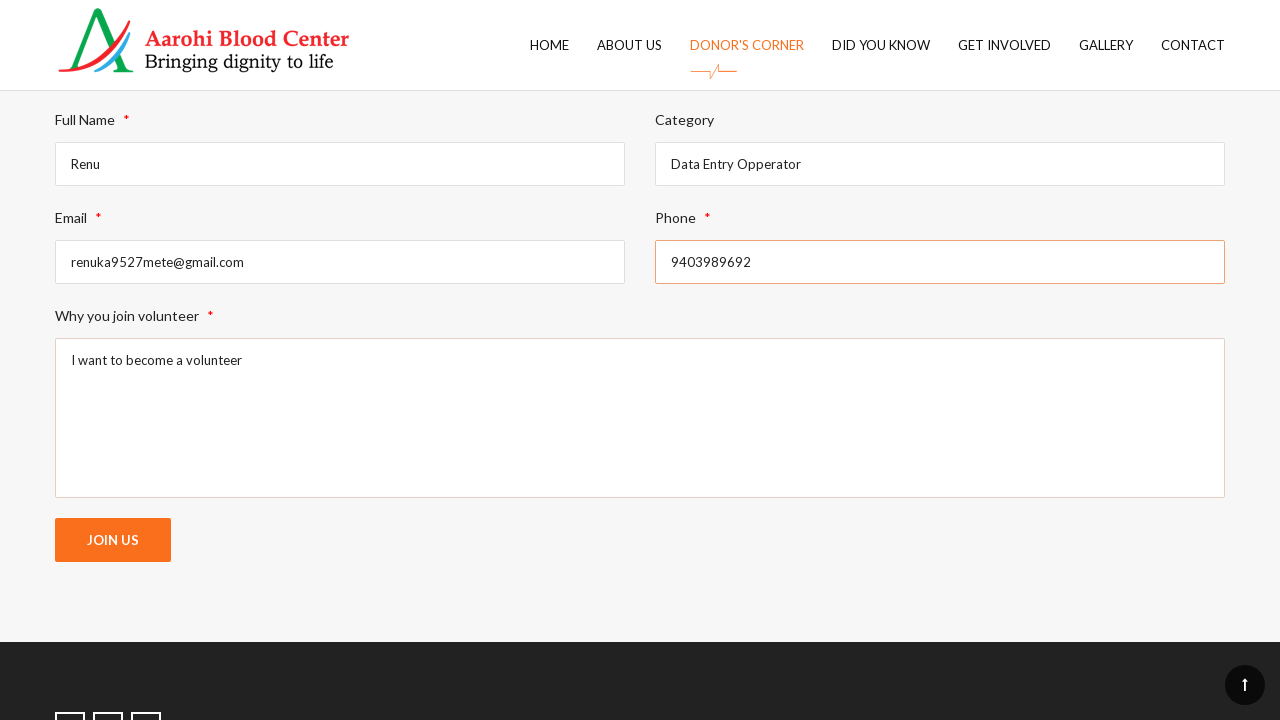

Clicked submit button to submit volunteer registration form at (113, 540) on //*[@id="volunteer-form"]/div/div[6]/button
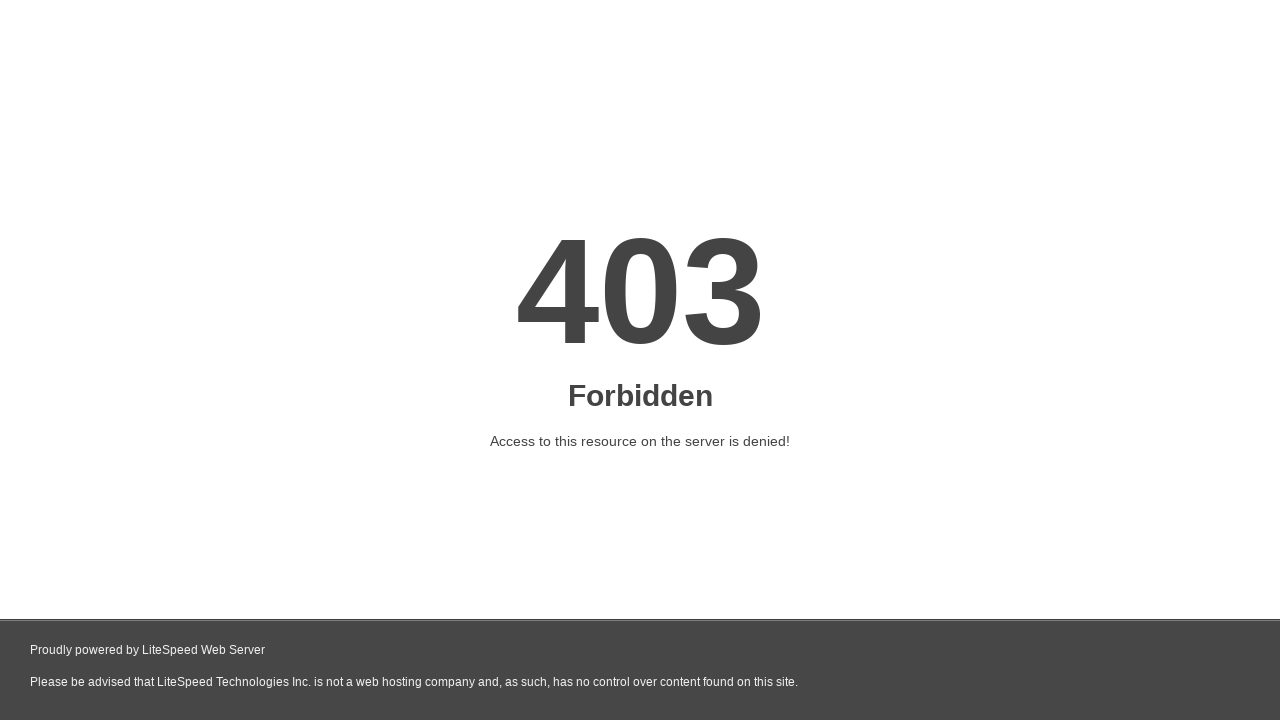

Waited for form submission to complete
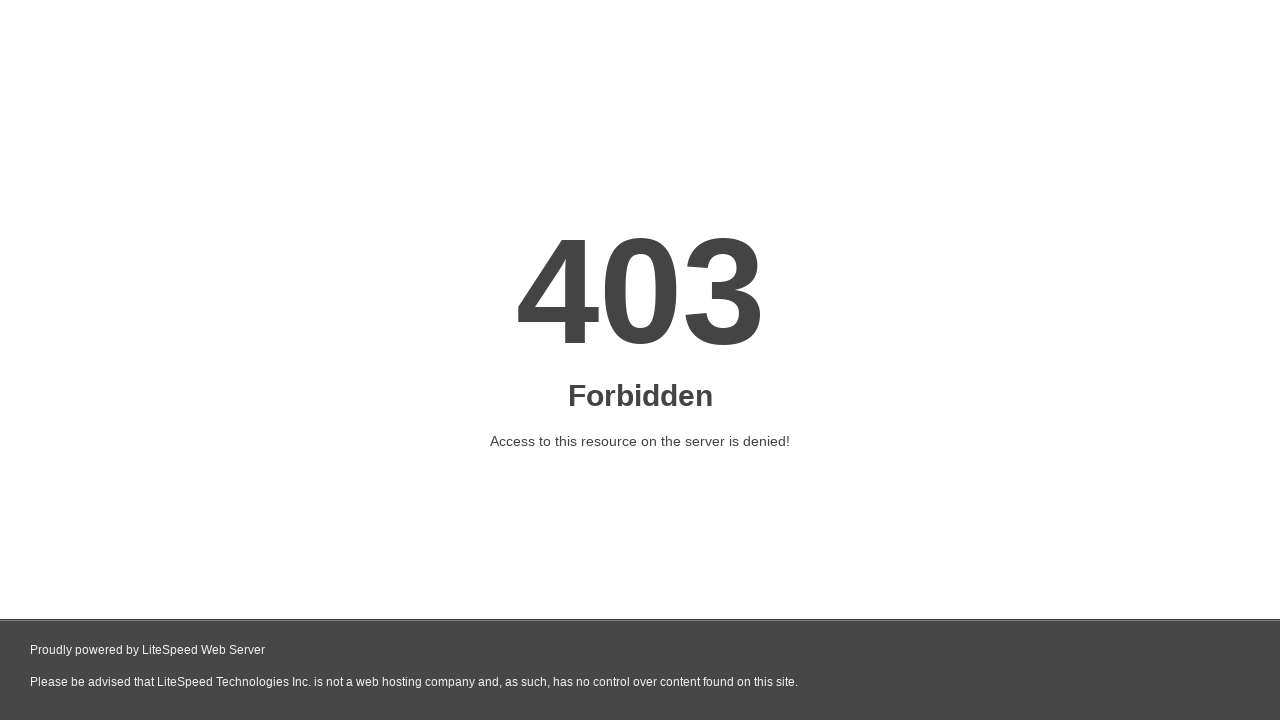

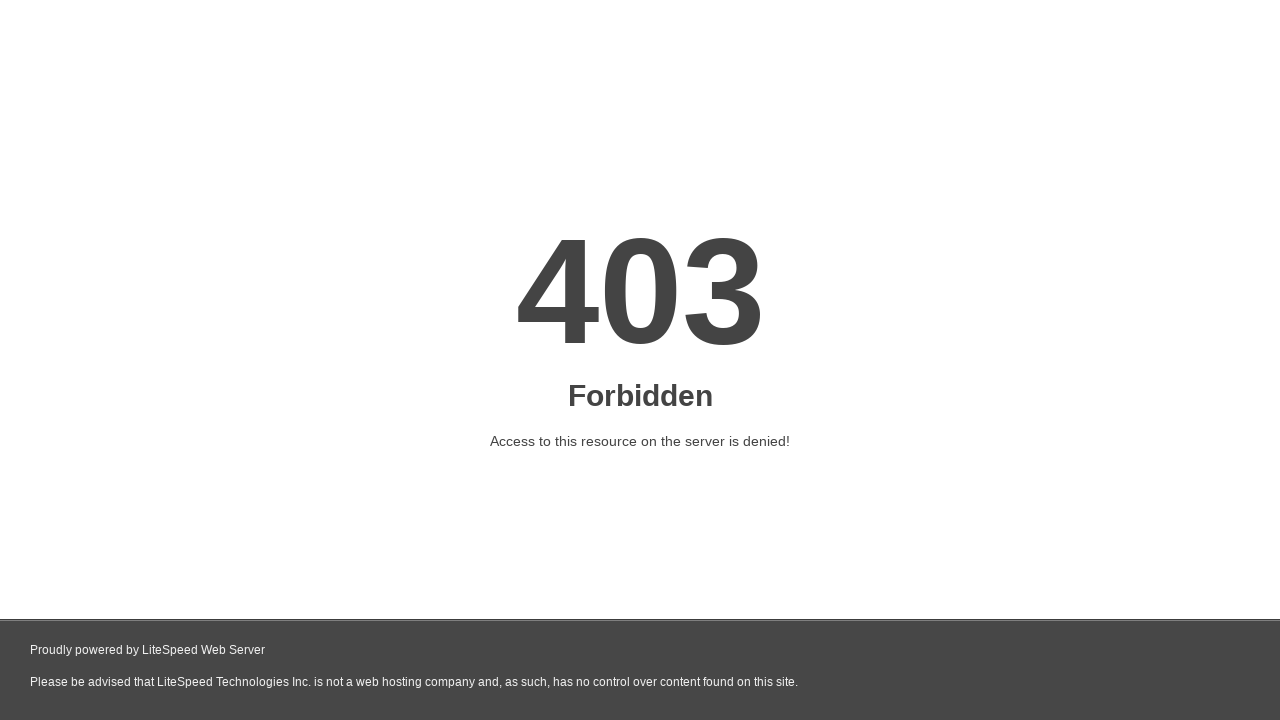